Tests a registration form by filling in first name, last name, and email fields, then submitting the form and verifying the success message is displayed.

Starting URL: http://suninjuly.github.io/registration1.html

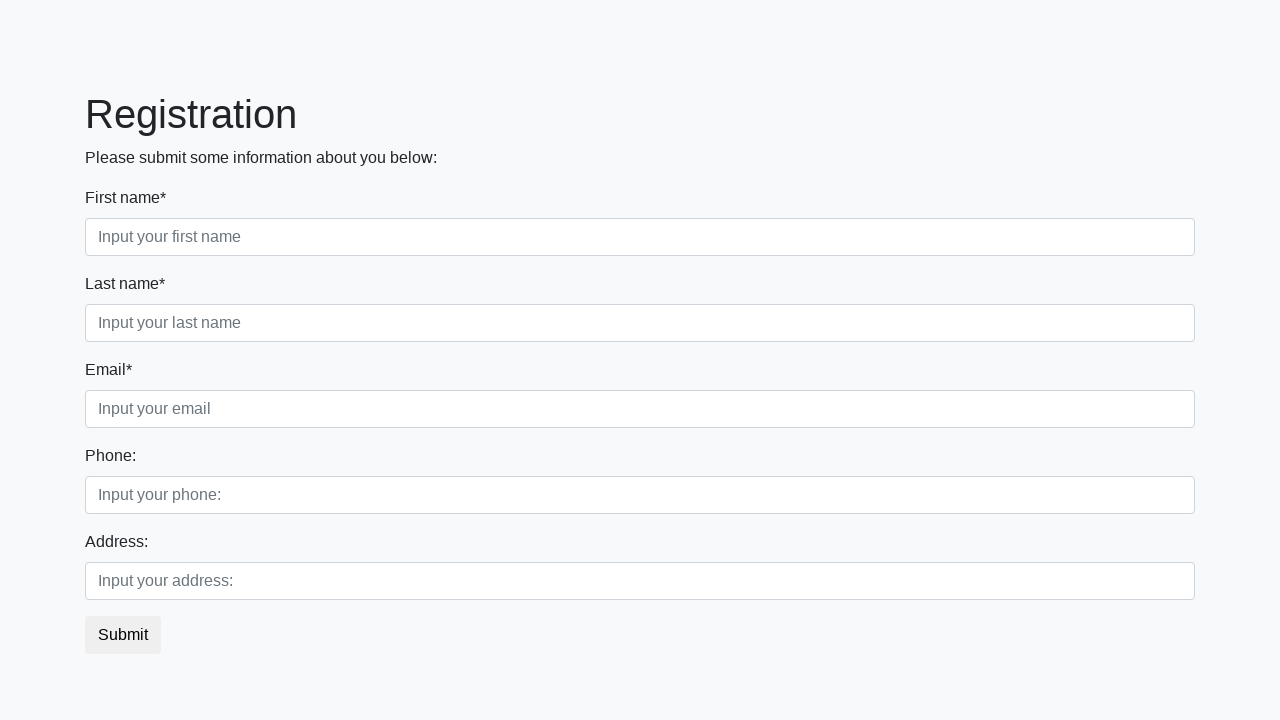

Filled first name field with 'Ivan' on input.form-control.first[required]
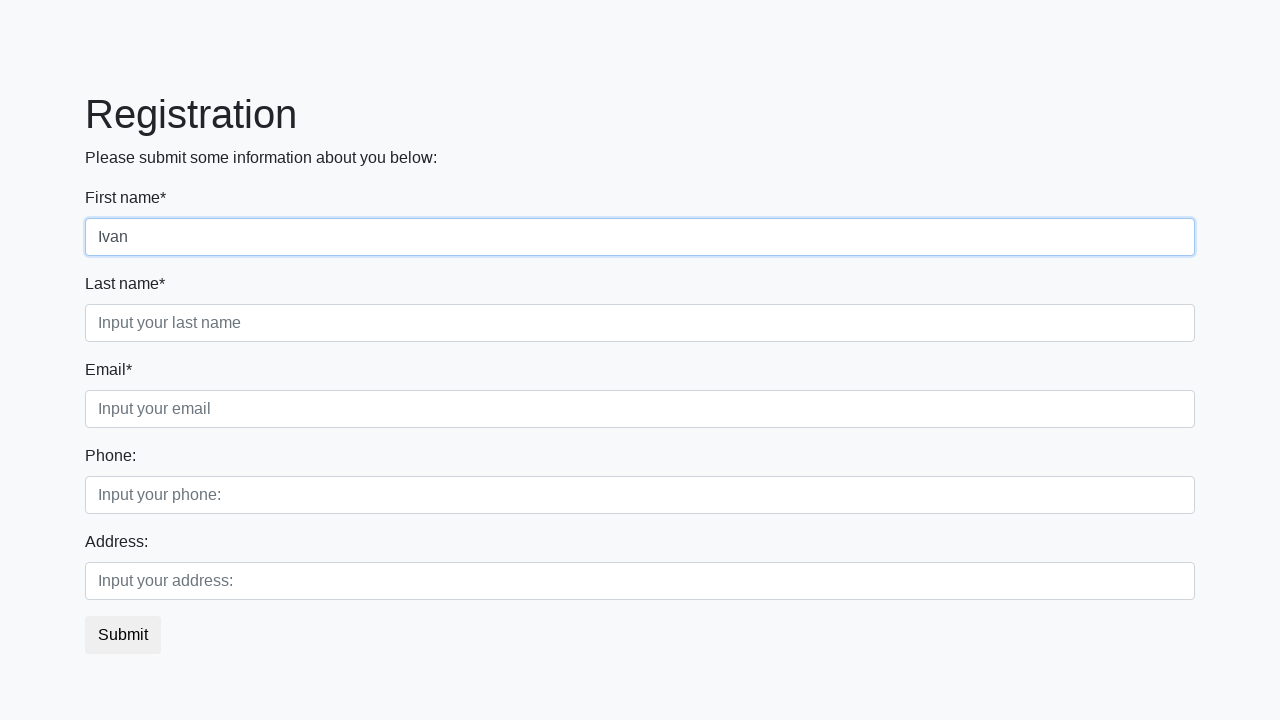

Filled last name field with 'Petrov' on input.form-control.second[required]
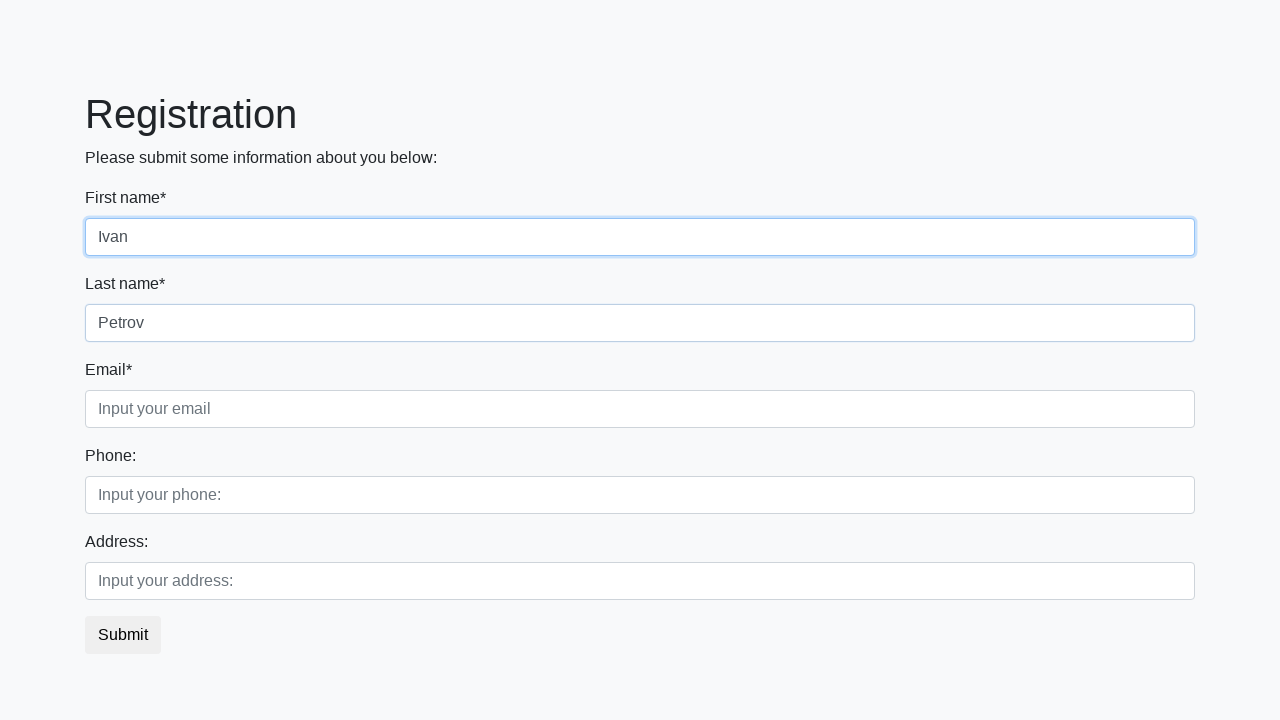

Filled email field with 'email' on input.form-control.third[required]
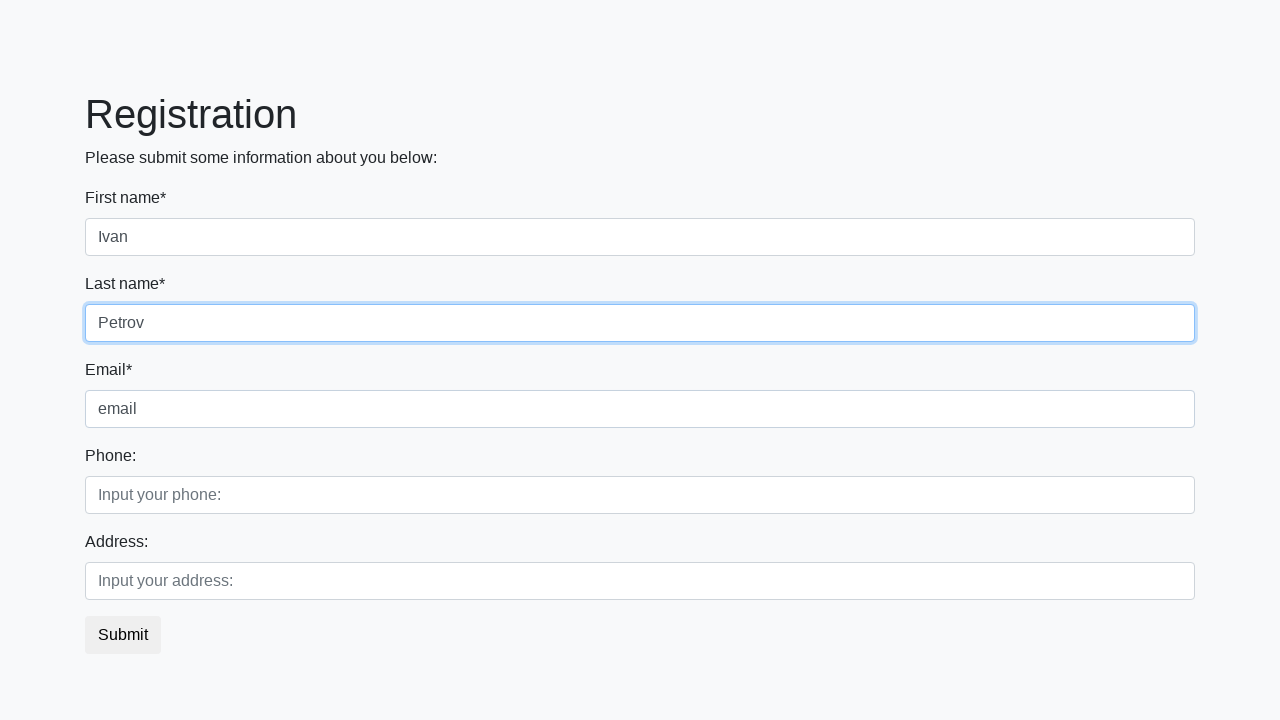

Clicked submit button at (123, 635) on button.btn
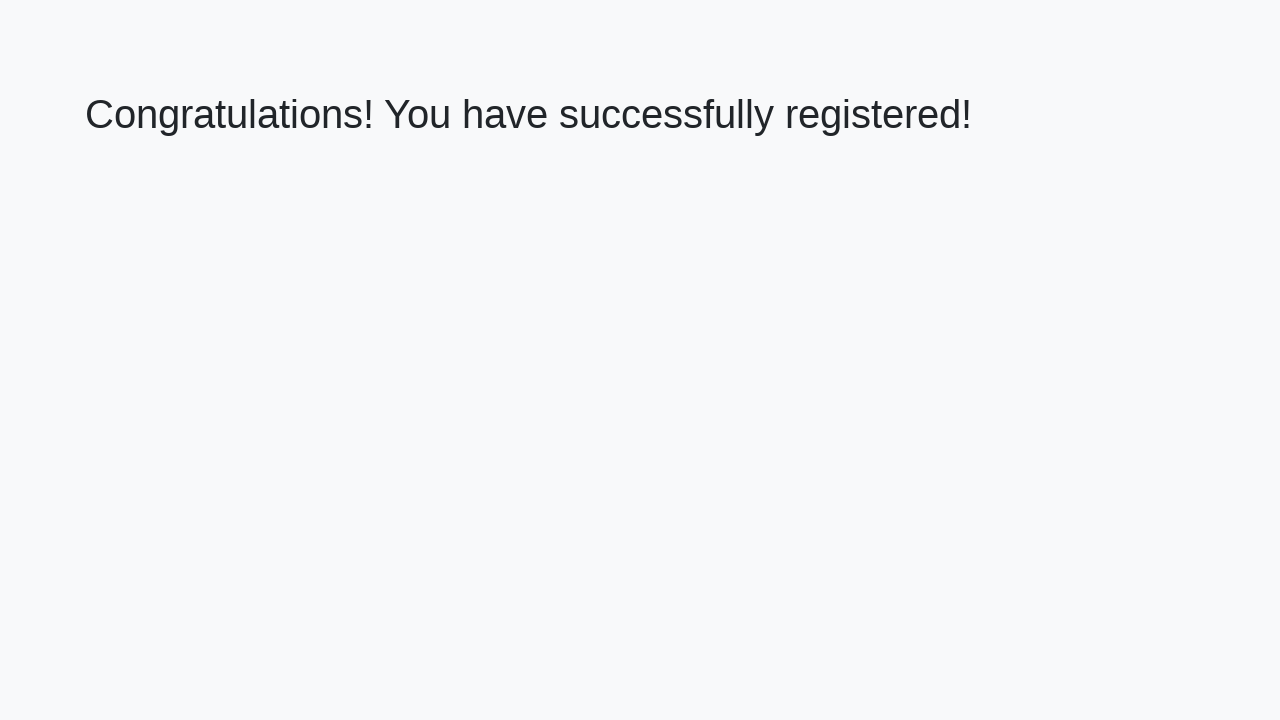

Success message element loaded
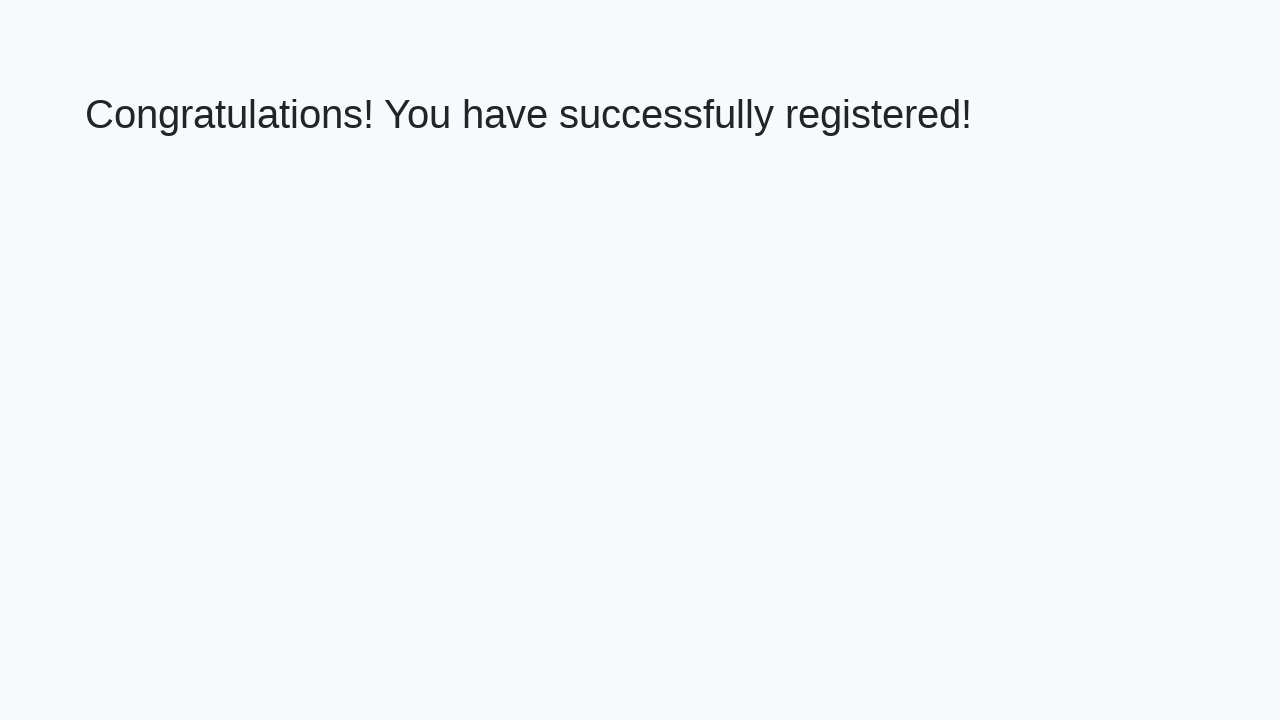

Retrieved success message text: 'Congratulations! You have successfully registered!'
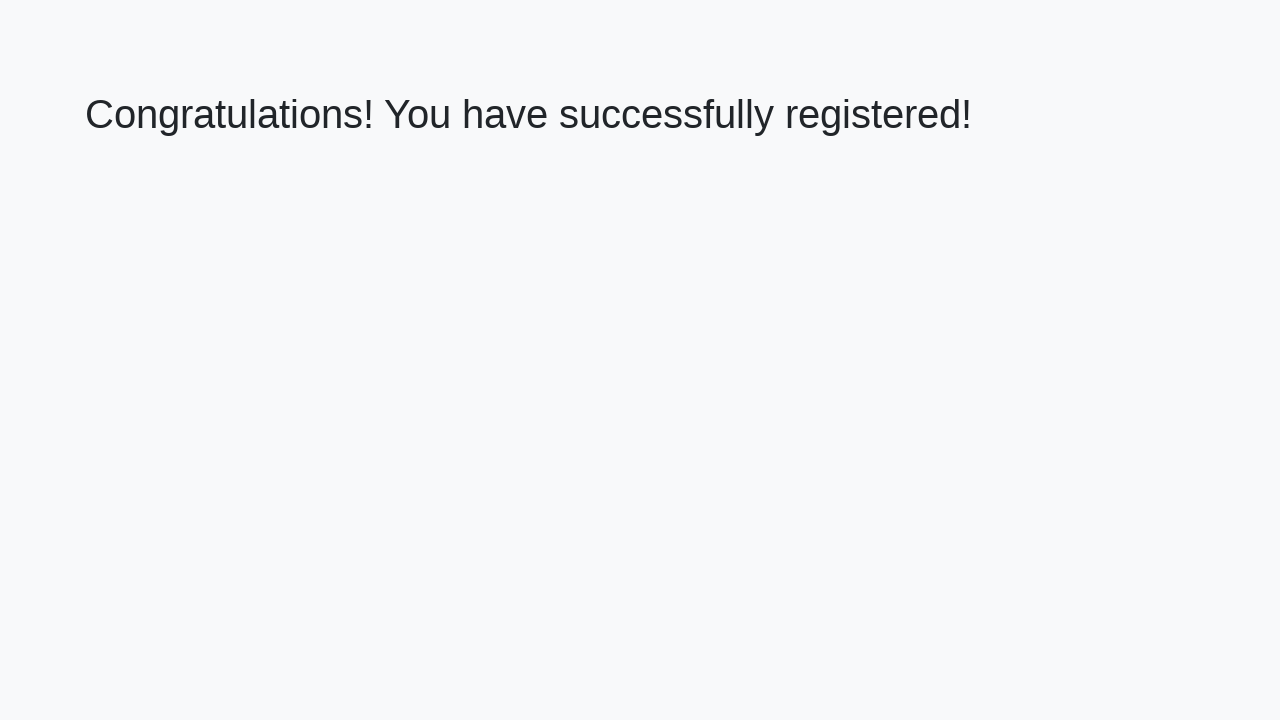

Verified success message text matches expected value
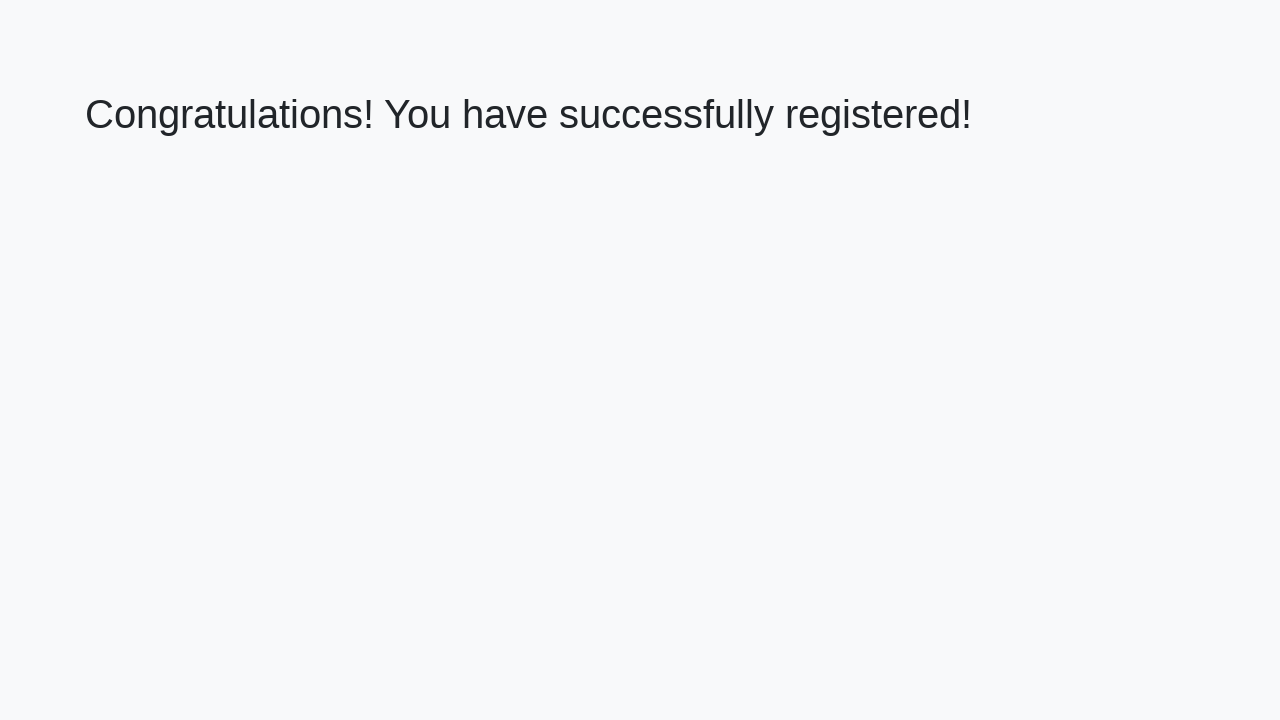

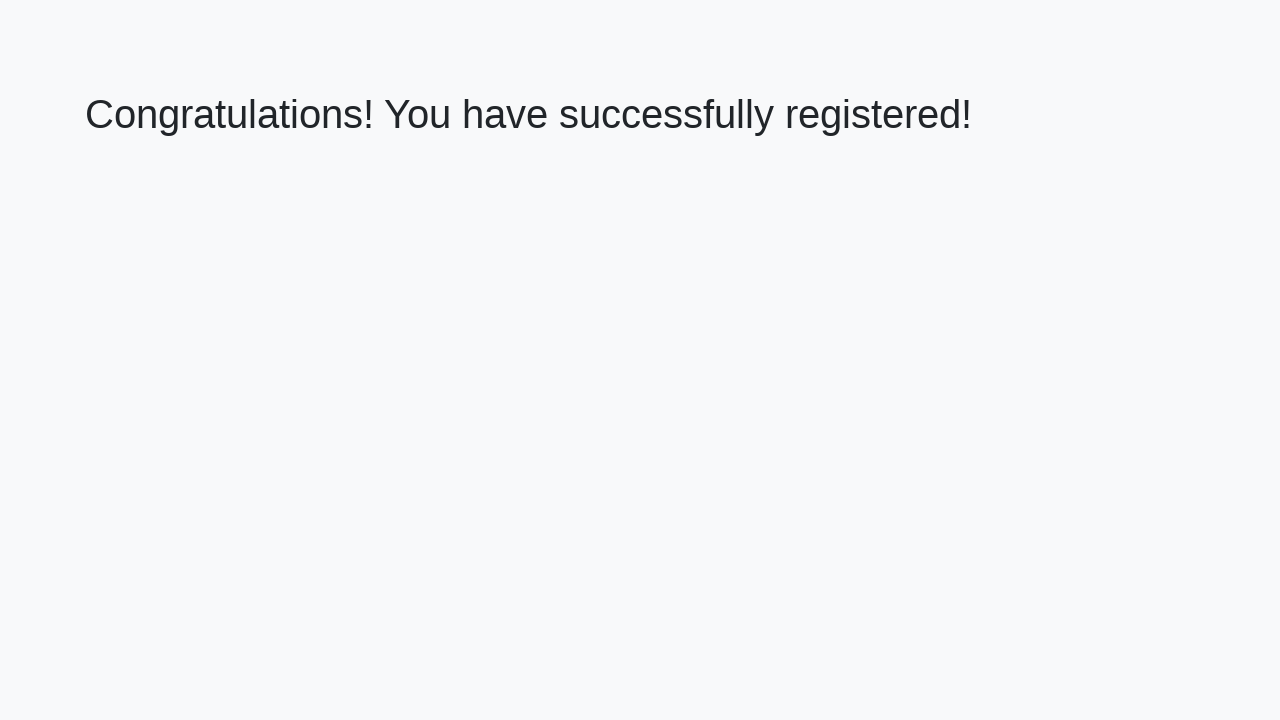